Tests timeout handling by clicking a button that triggers an AJAX request and then clicking the success message element

Starting URL: http://uitestingplayground.com/ajax

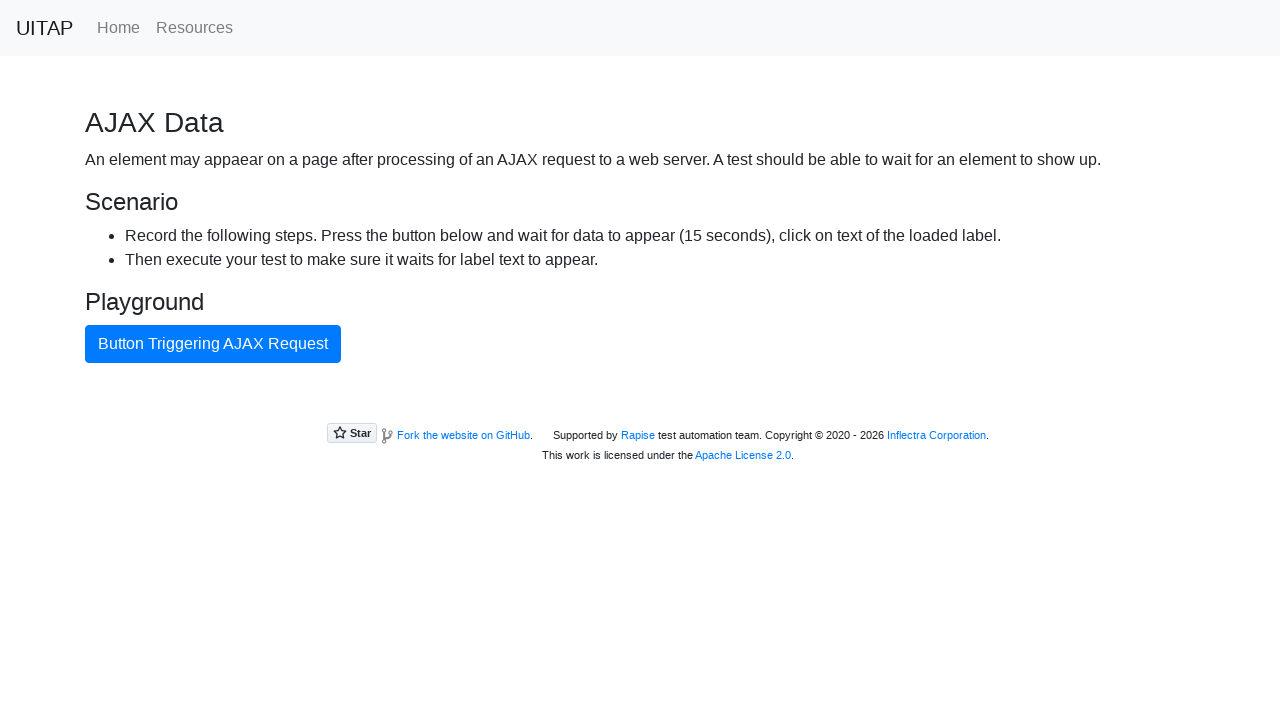

Clicked button triggering AJAX request at (213, 344) on internal:text="Button Triggering AJAX Request"i
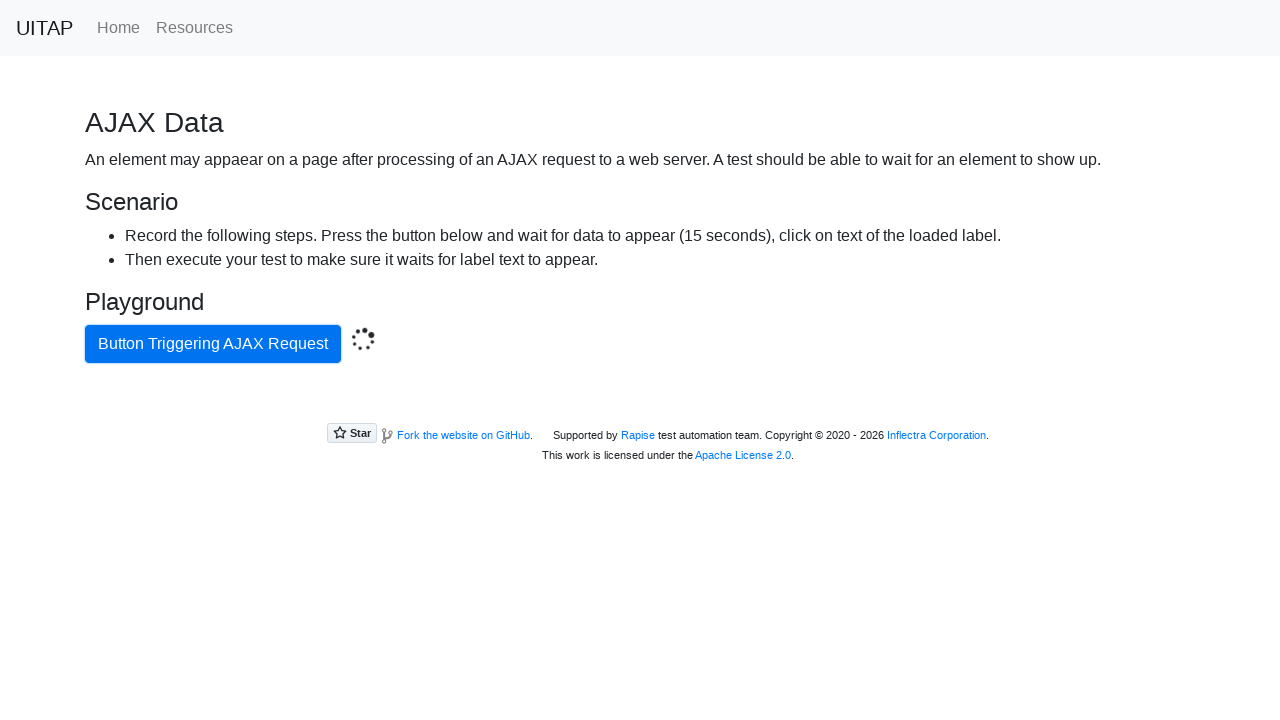

Located success message element
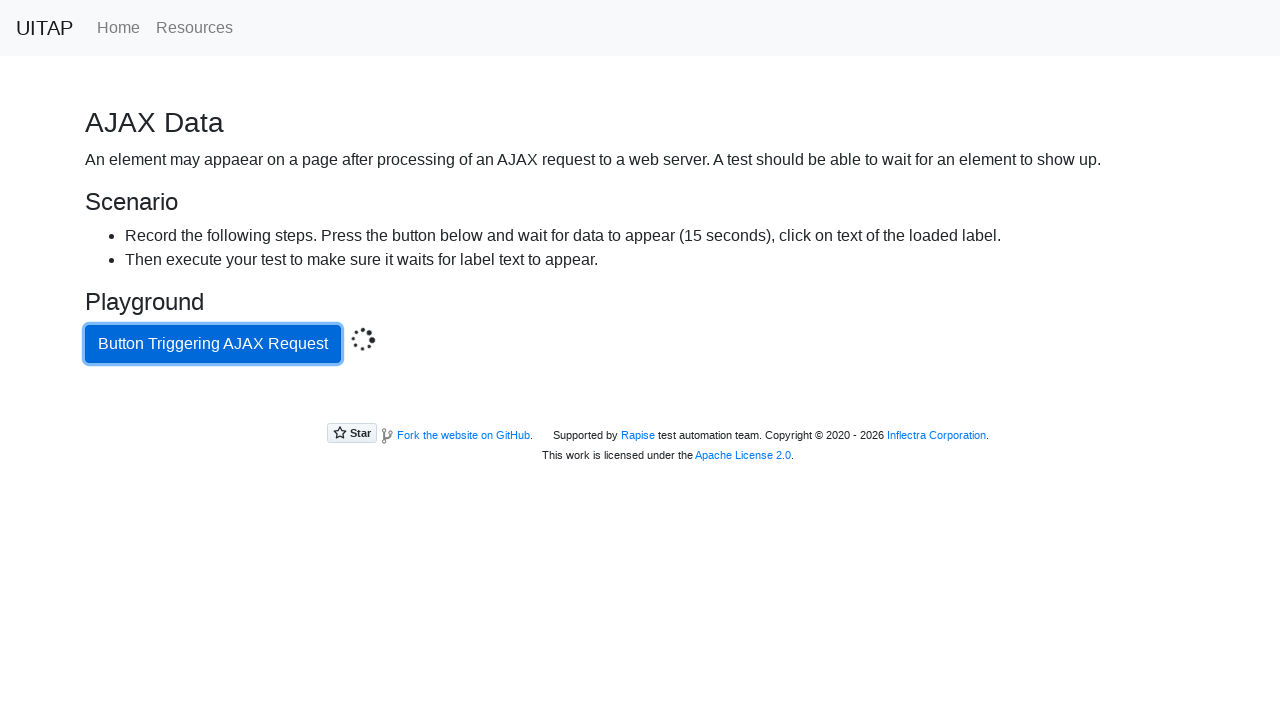

Clicked success message element after AJAX request completed at (640, 405) on .bg-success
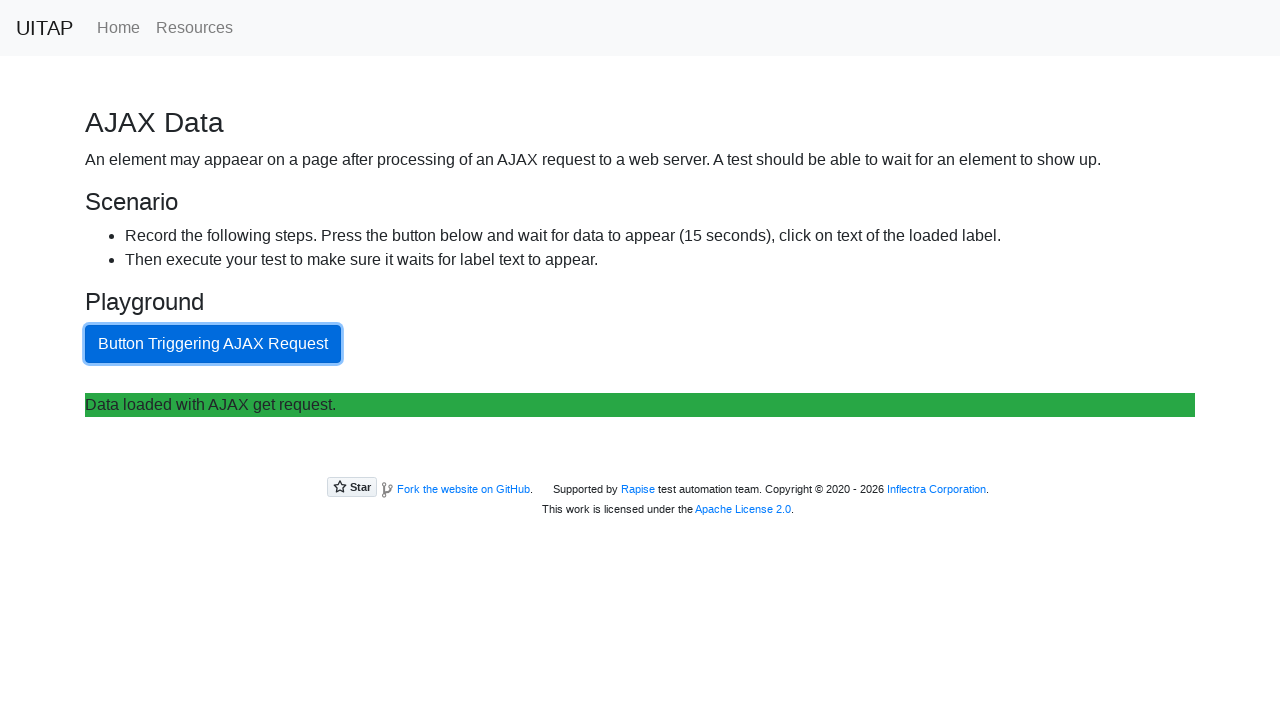

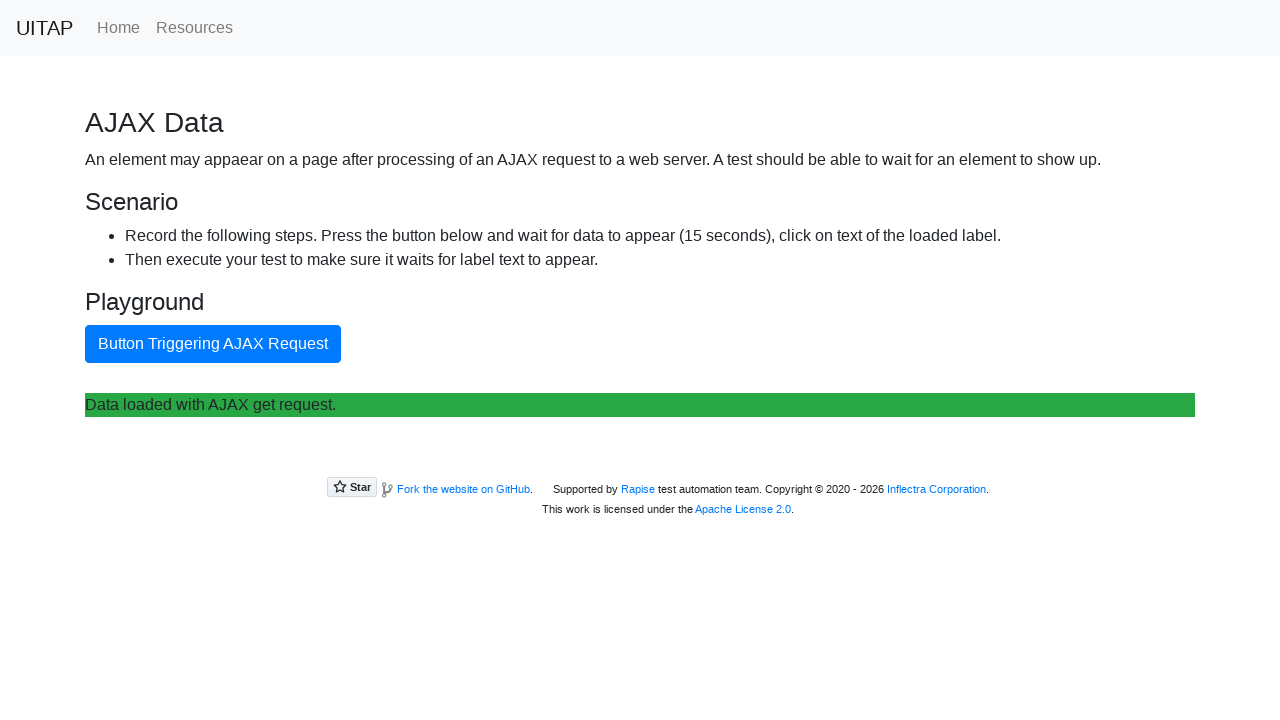